Verifies that none of the elements with class "test" contain the number "190" in their text

Starting URL: https://acctabootcamp.github.io/site/examples/locators

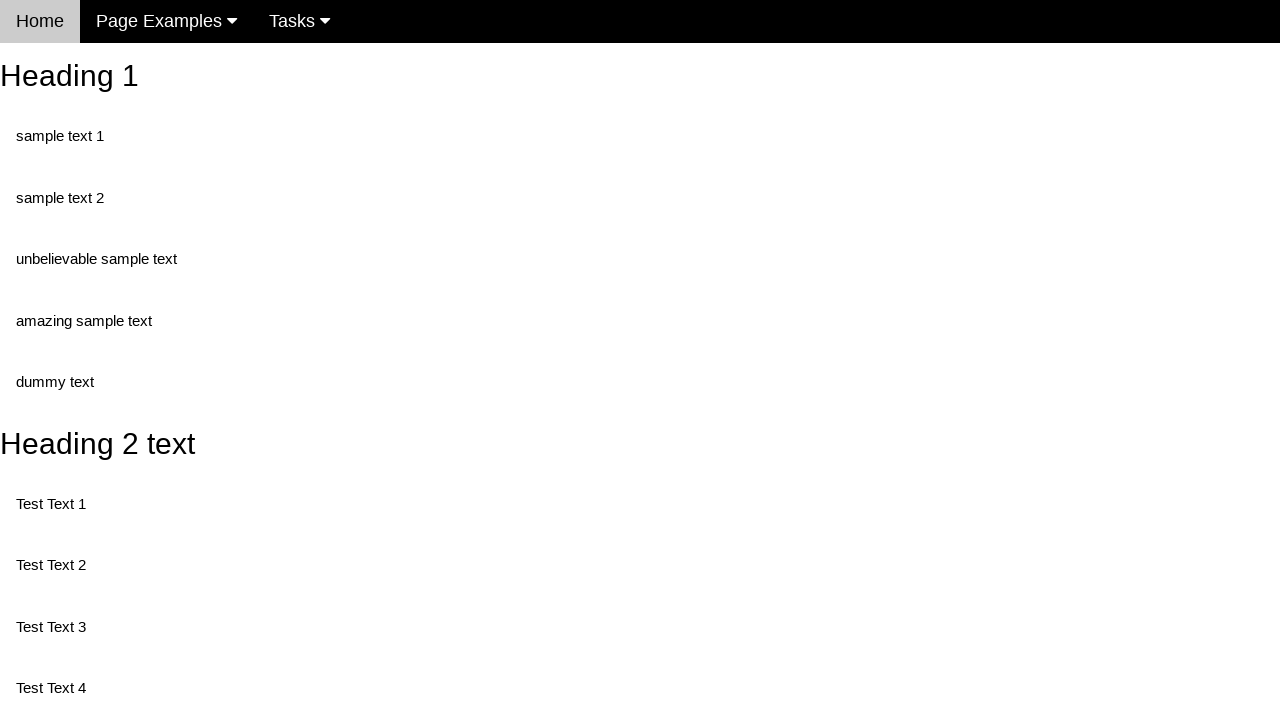

Navigated to locators example page
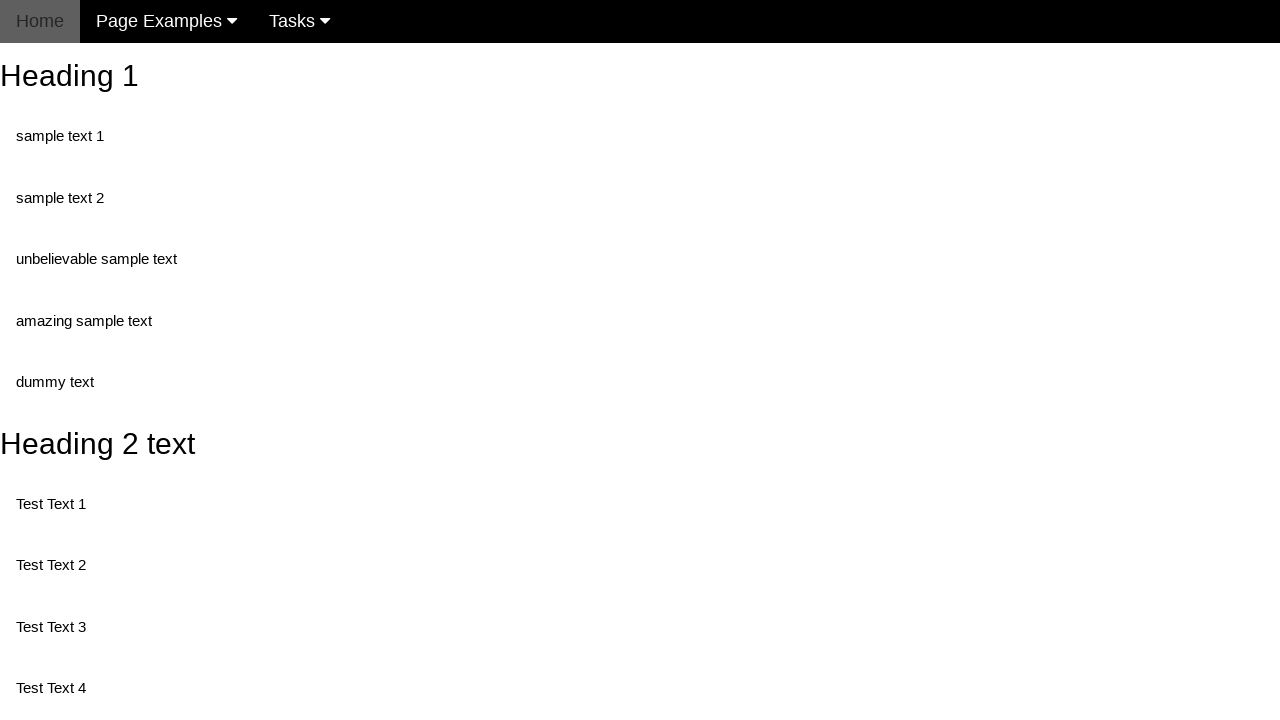

Located all elements with class 'test'
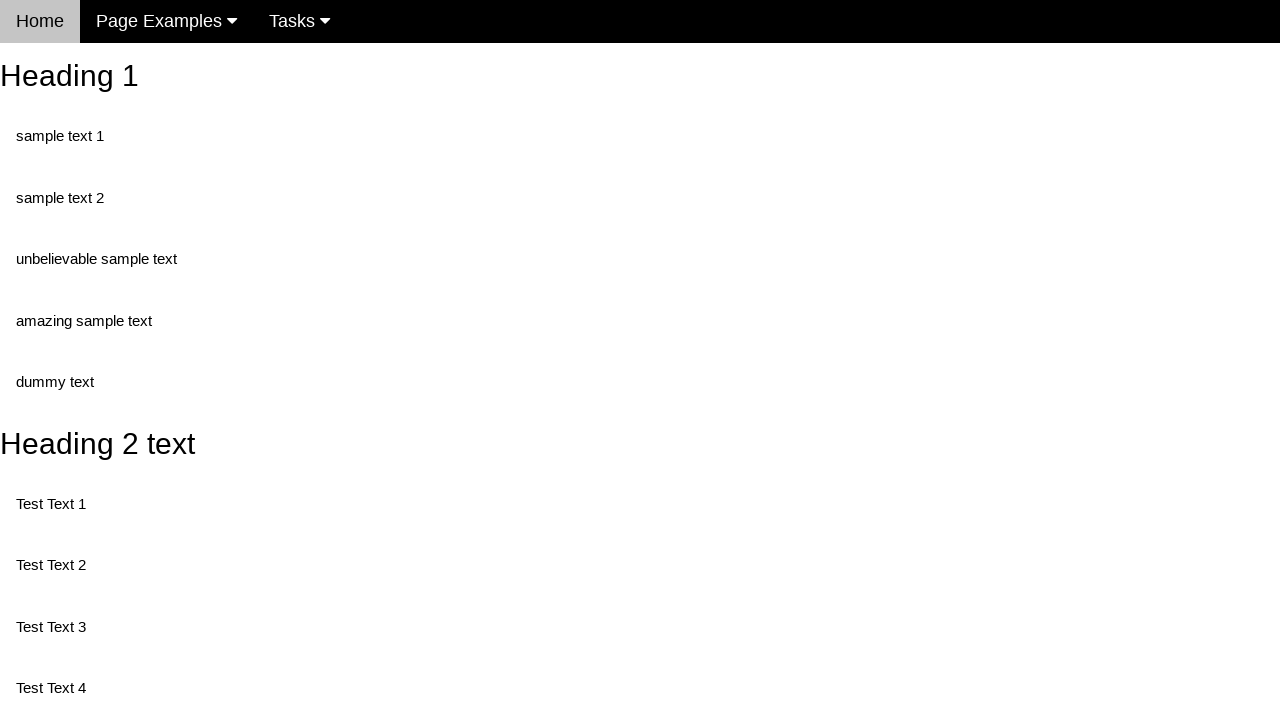

Retrieved text content from test element: 'Test Text 1'
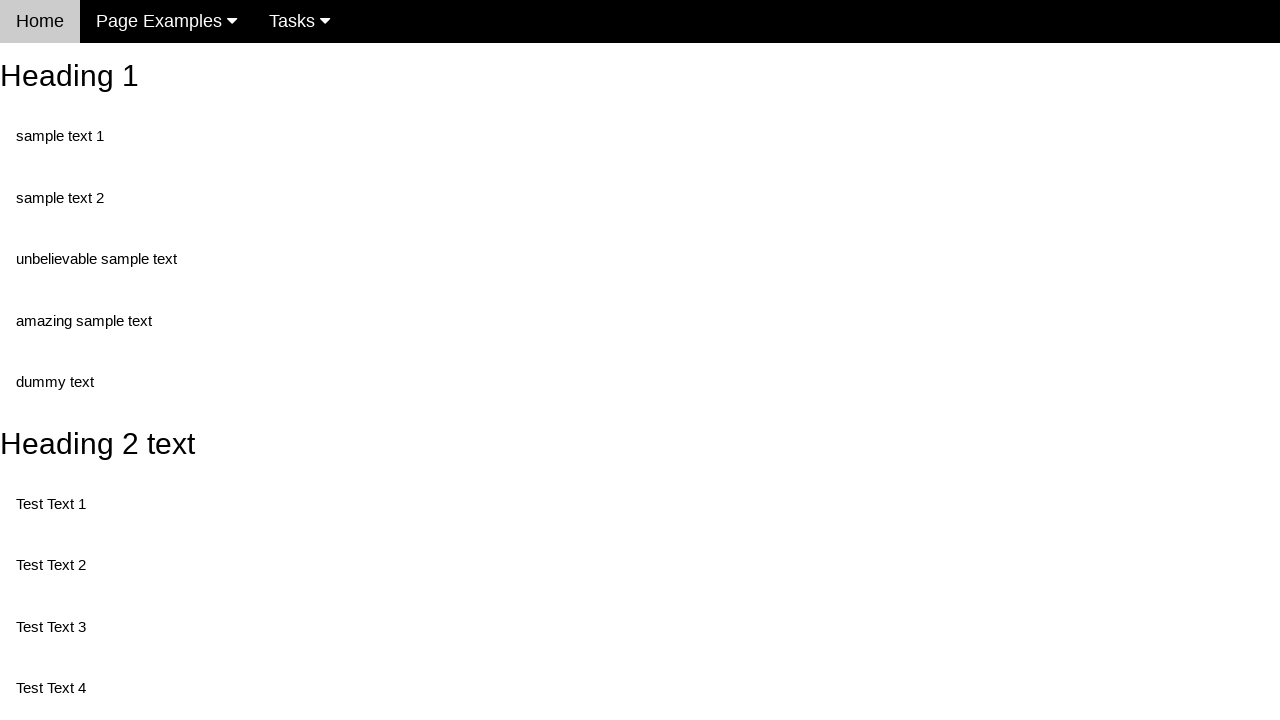

Verified that element does not contain '190'
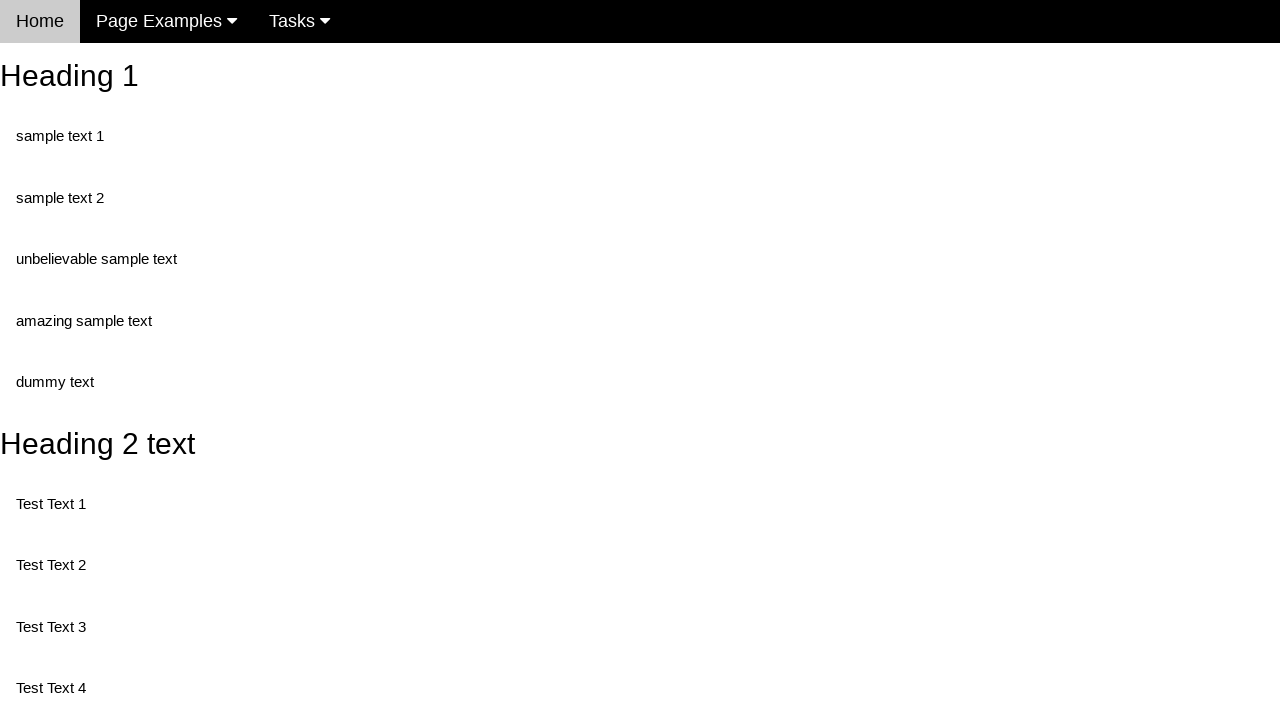

Retrieved text content from test element: 'Test Text 3'
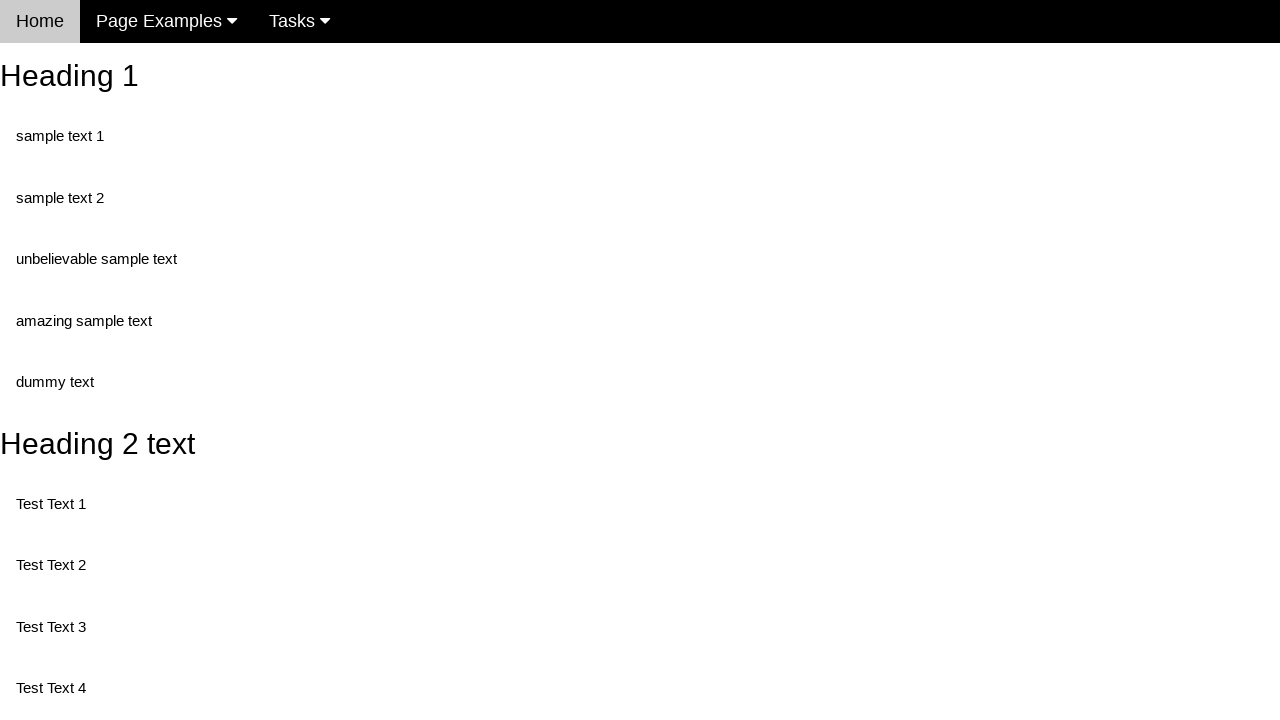

Verified that element does not contain '190'
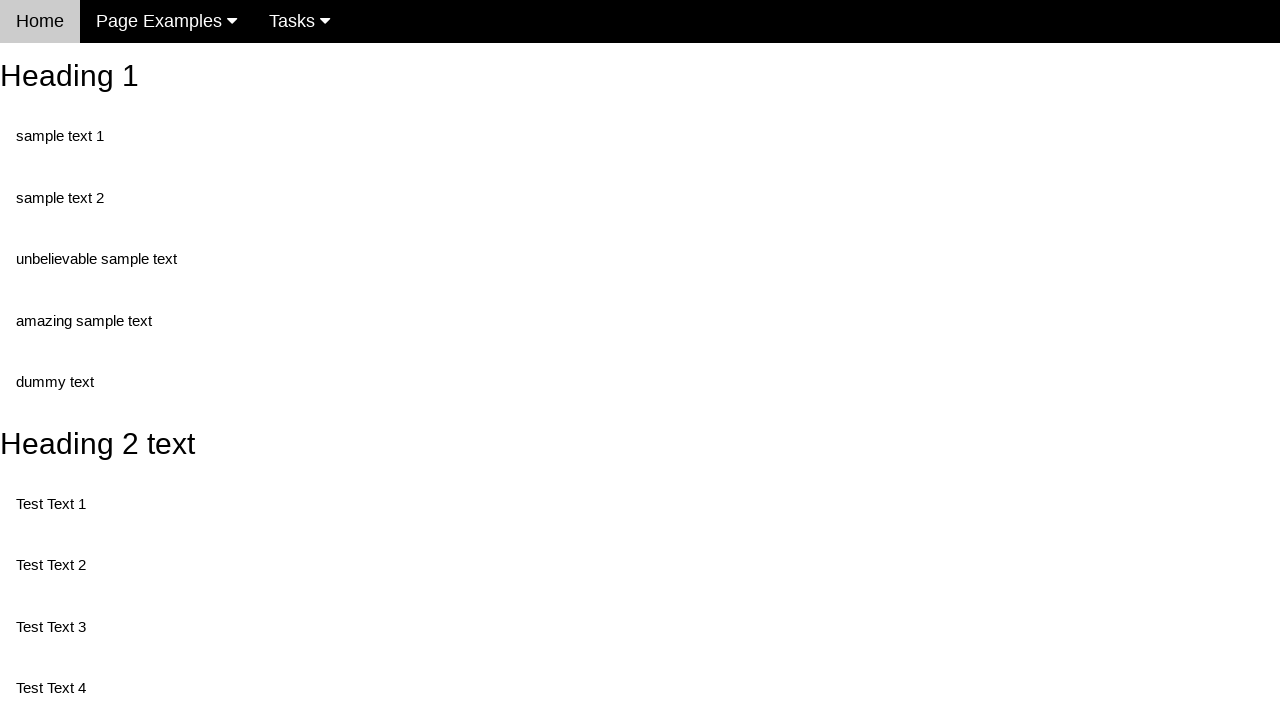

Retrieved text content from test element: 'Test Text 4'
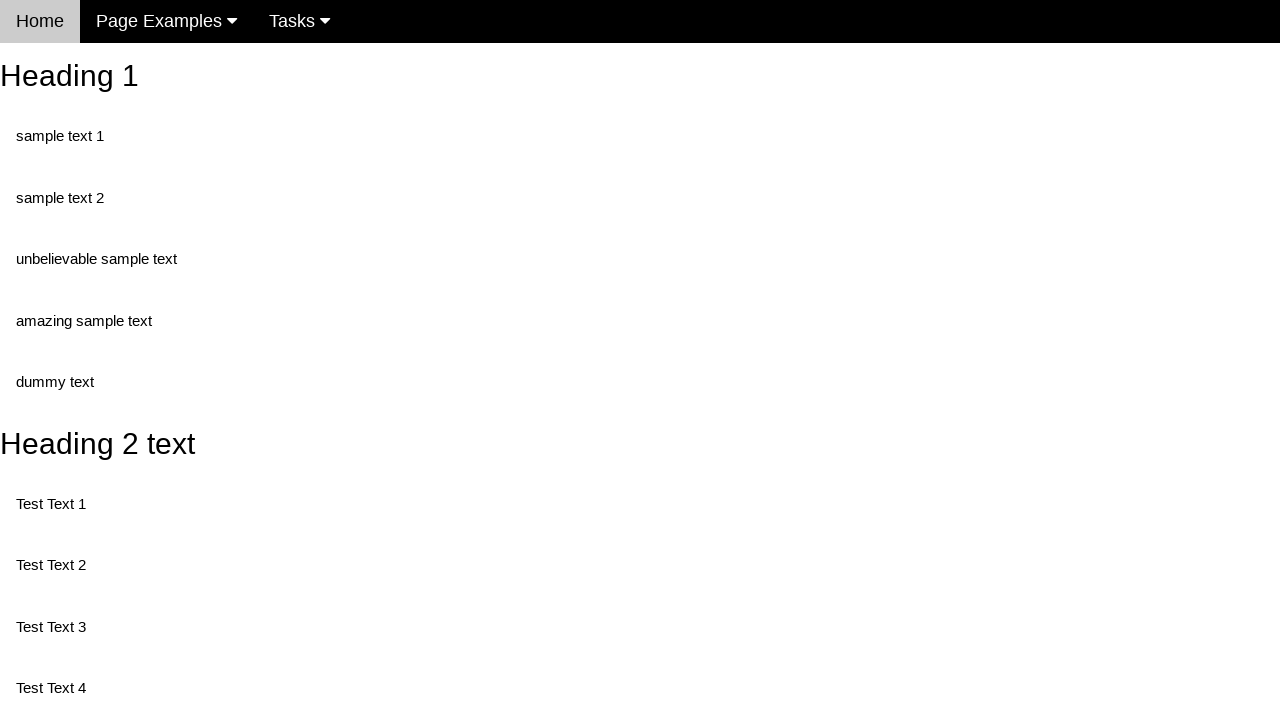

Verified that element does not contain '190'
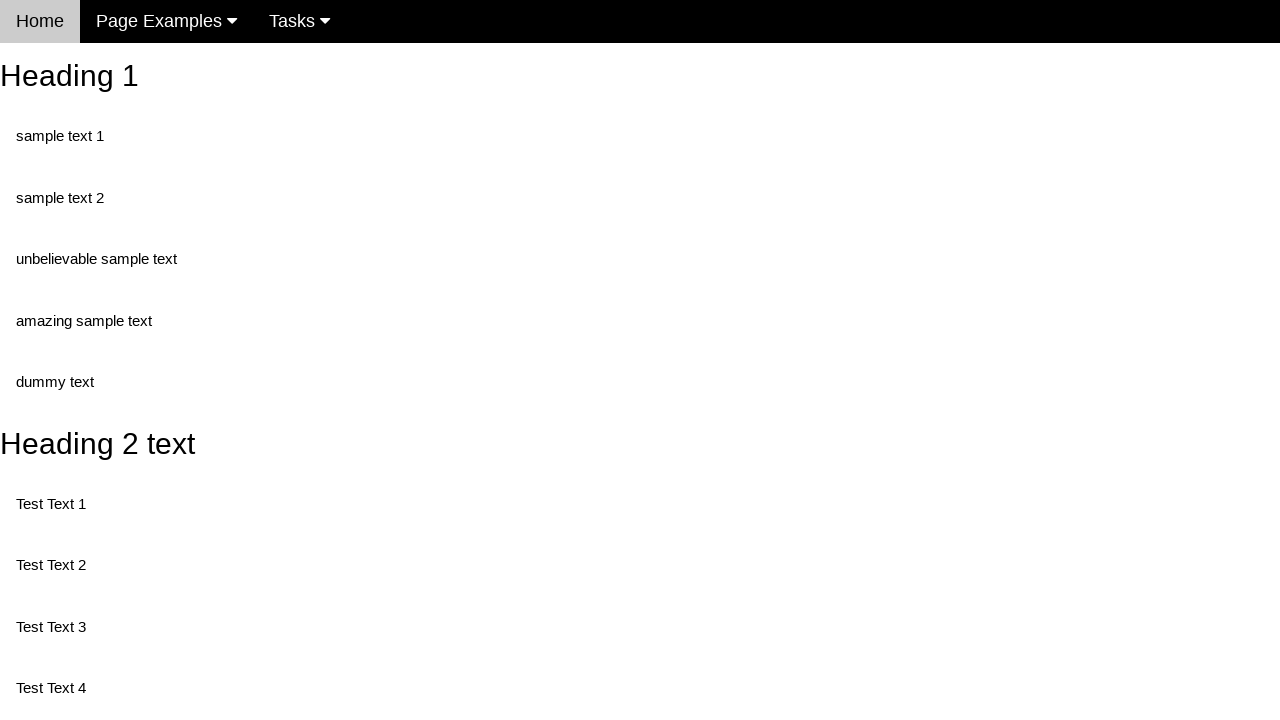

Retrieved text content from test element: 'Test Text 5'
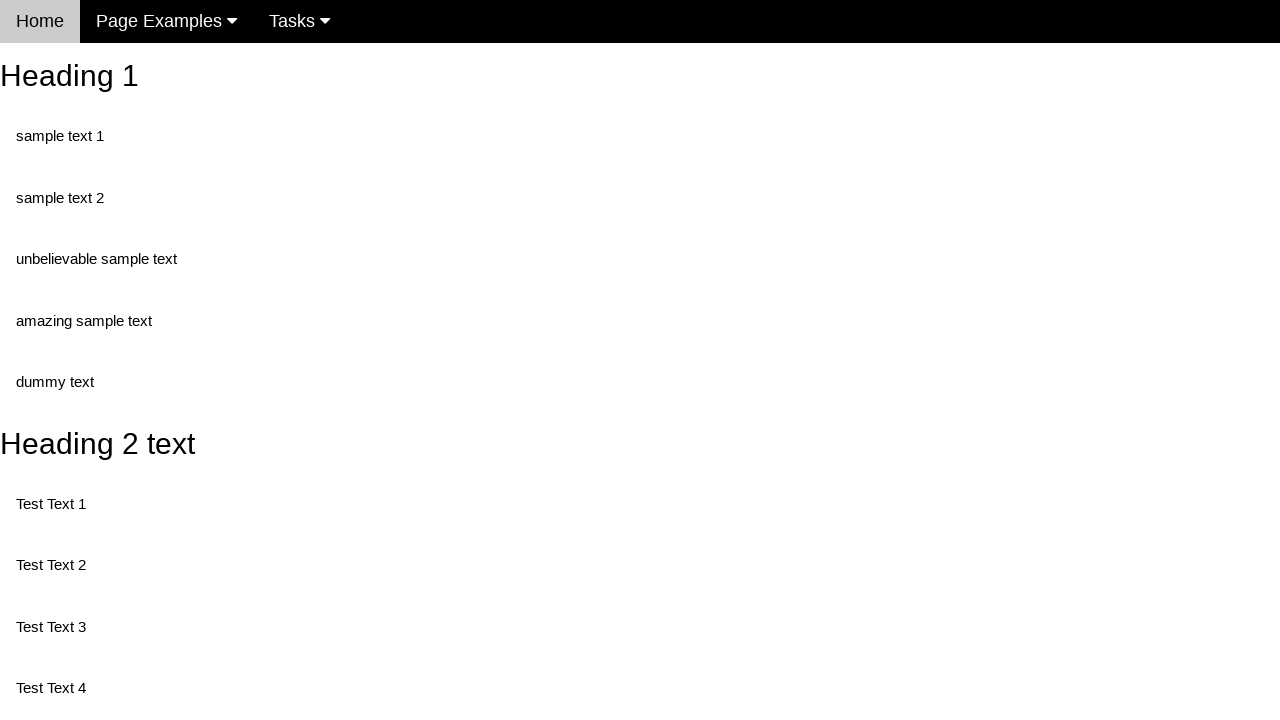

Verified that element does not contain '190'
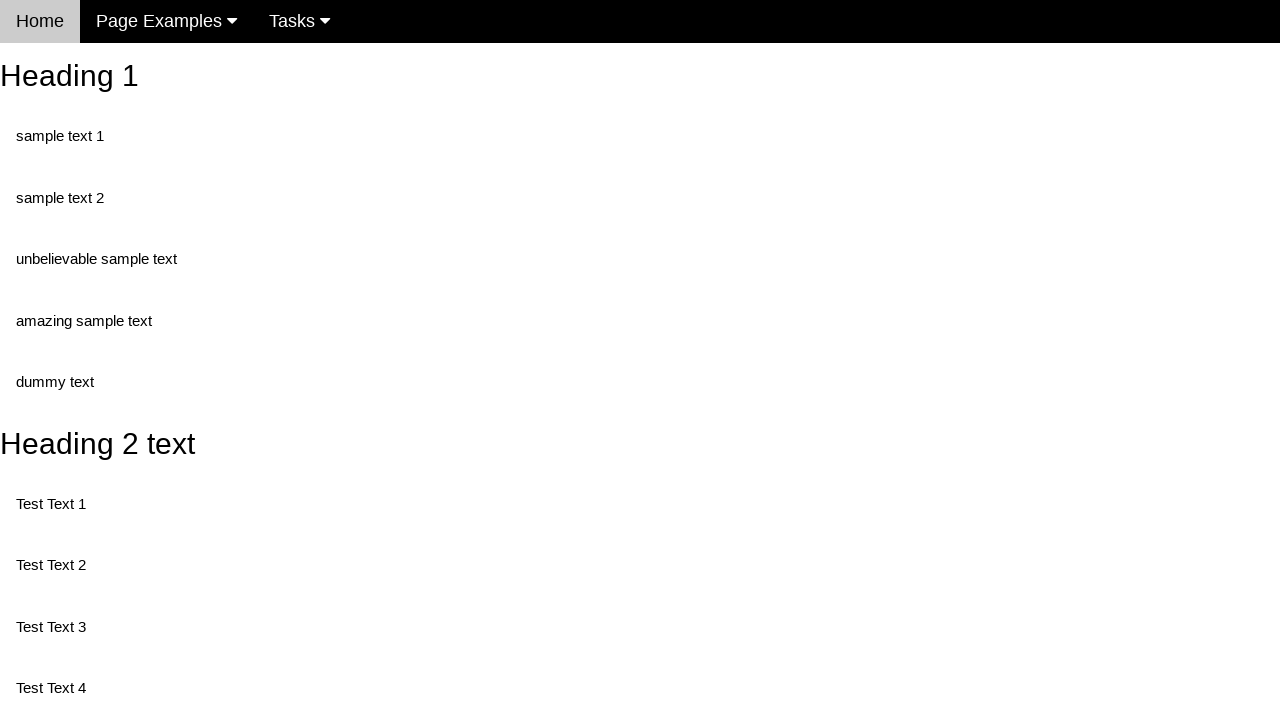

Retrieved text content from test element: 'Test Text 6'
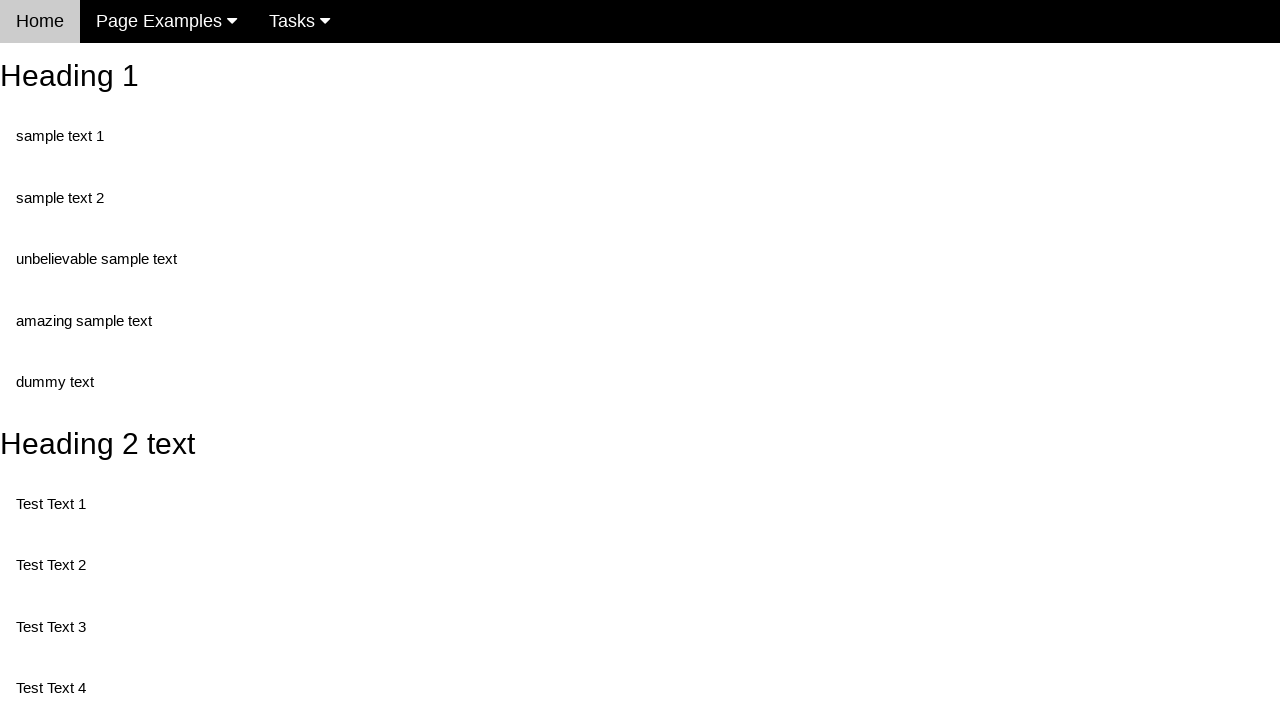

Verified that element does not contain '190'
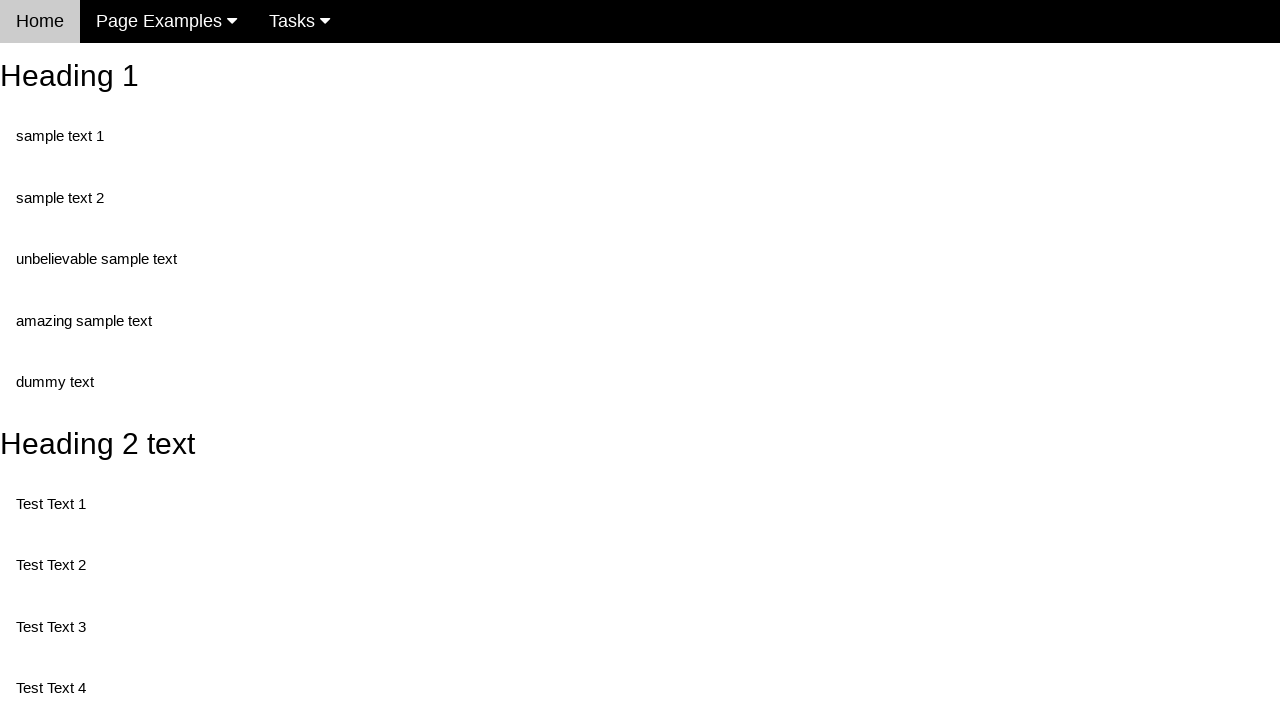

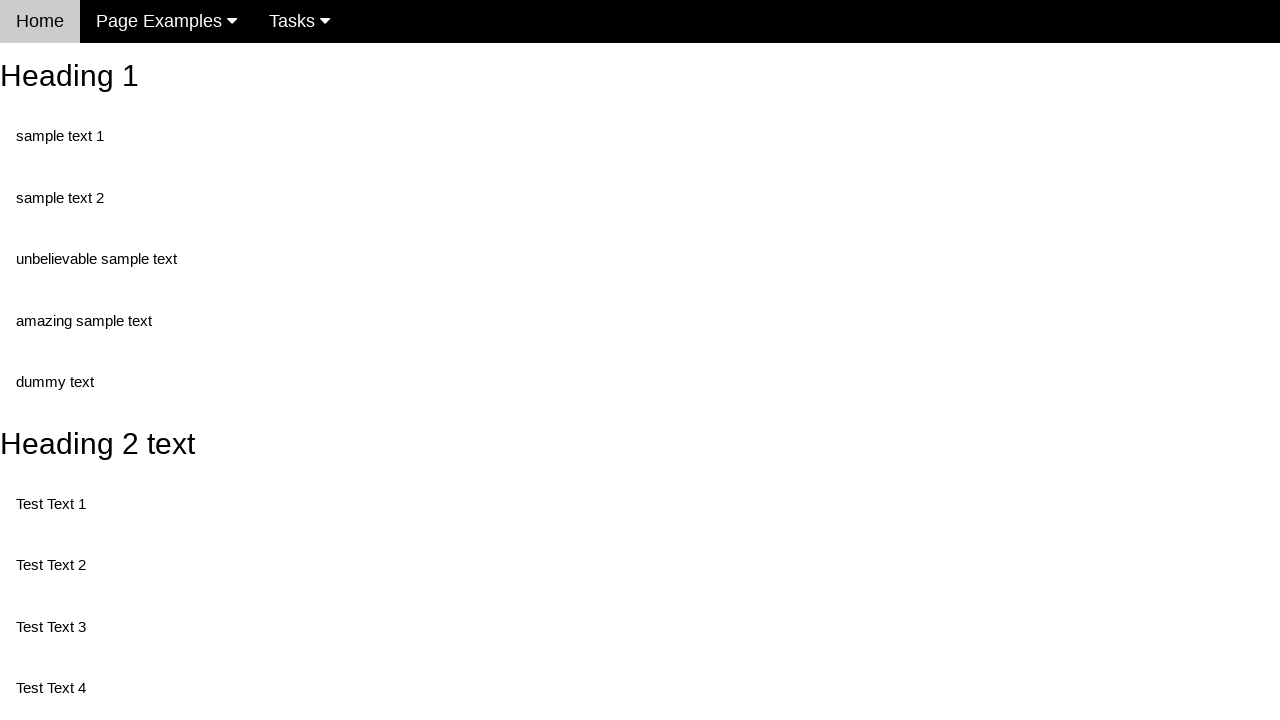